Tests handling of JavaScript alerts by clicking alert buttons, accepting alerts, and entering text in a prompt

Starting URL: https://demoqa.com/alerts

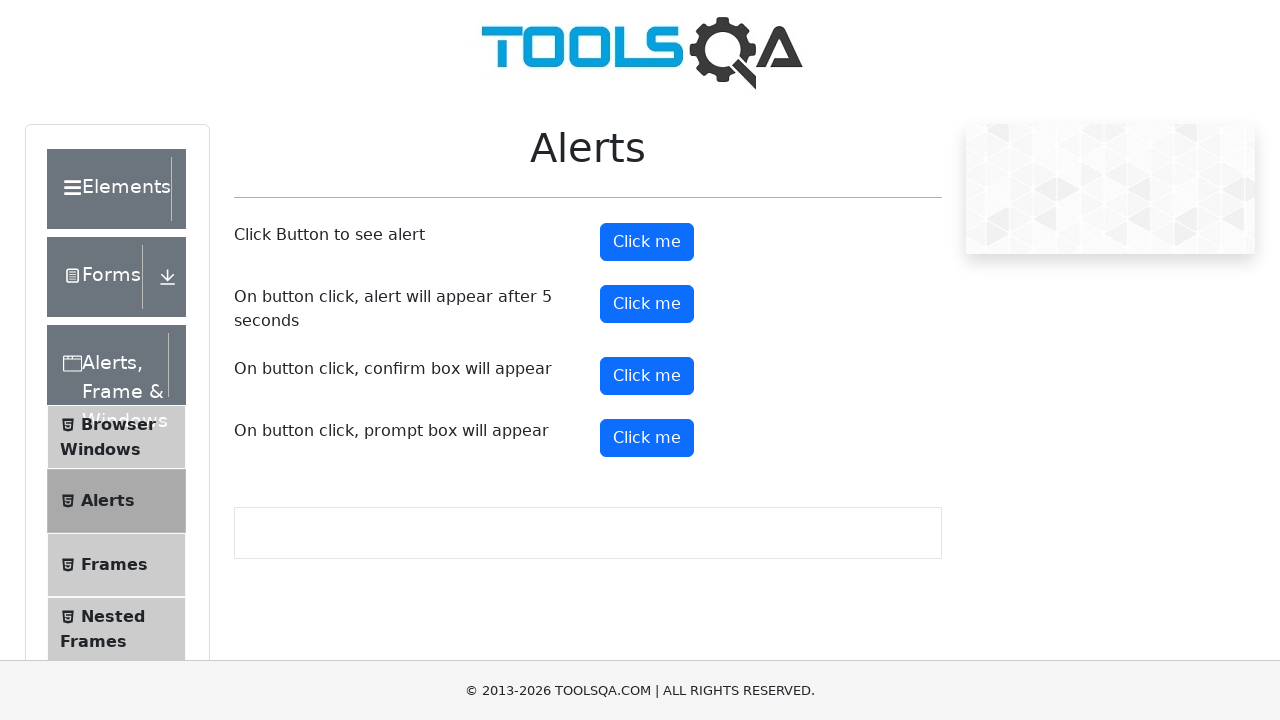

Clicked alert button and accepted the alert at (647, 242) on #alertButton
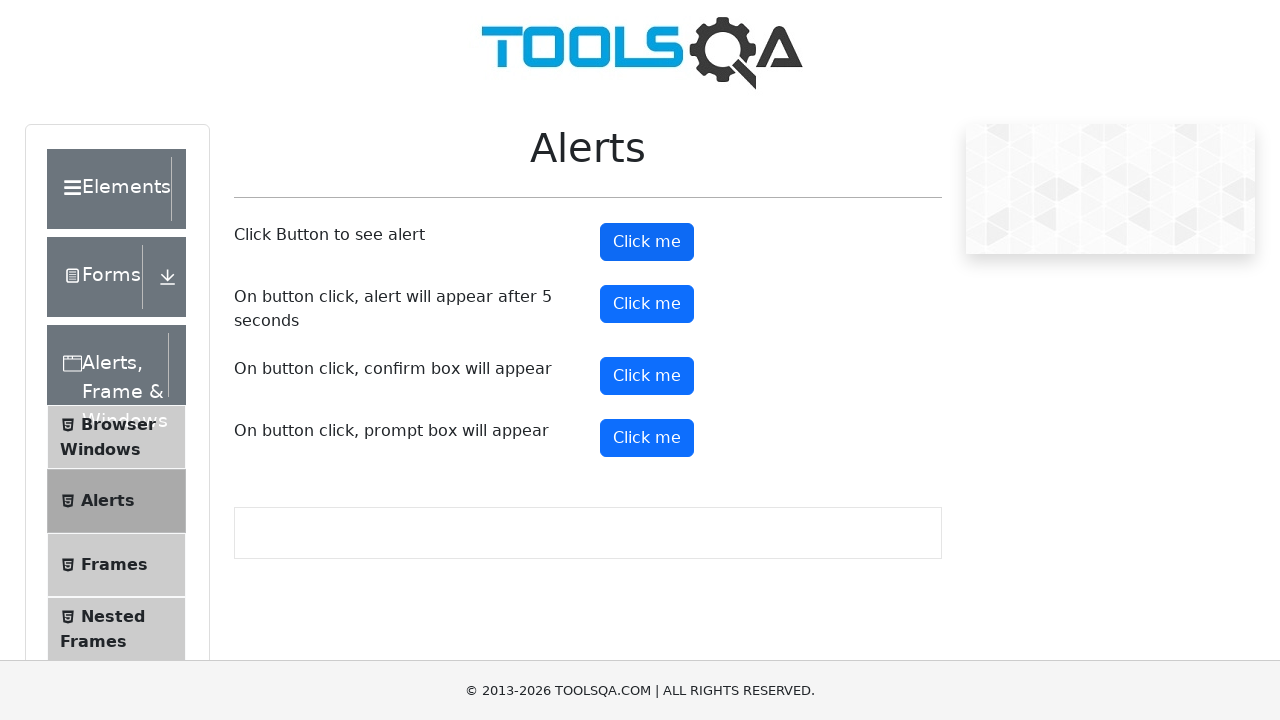

Clicked prompt button and entered 'Shanto' in the prompt dialog at (647, 438) on #promtButton
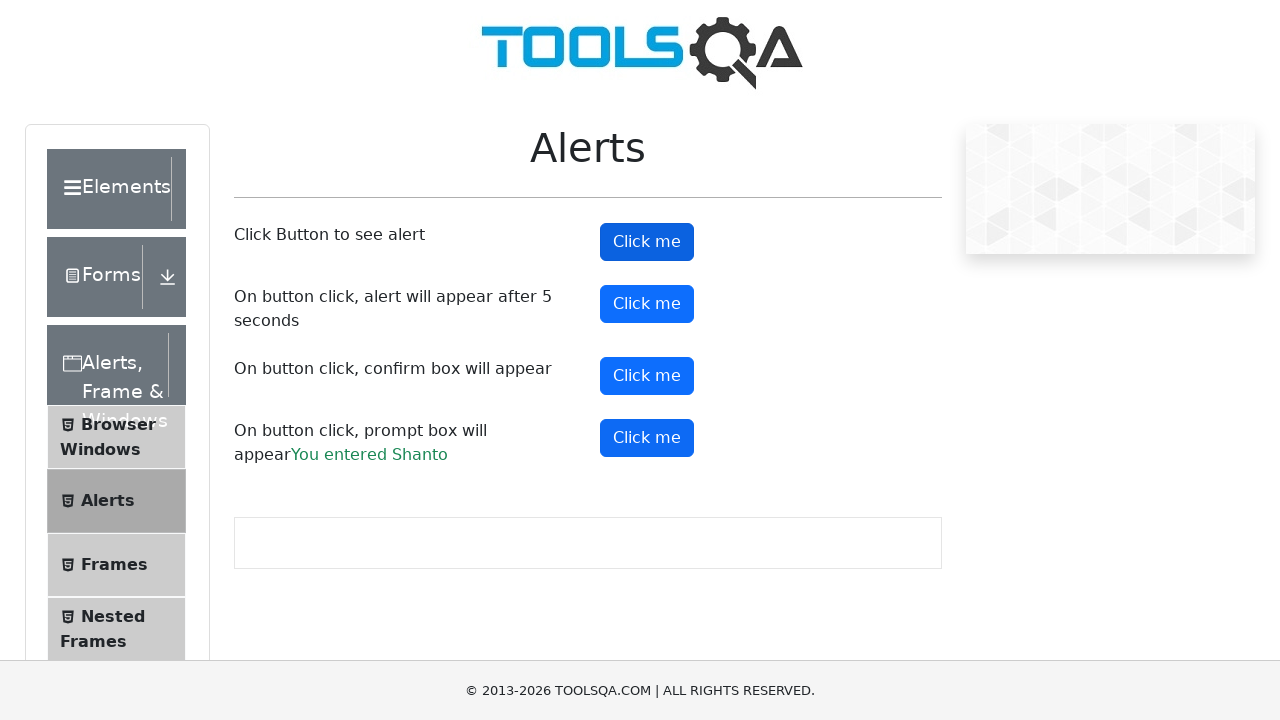

Waited for prompt result element to appear
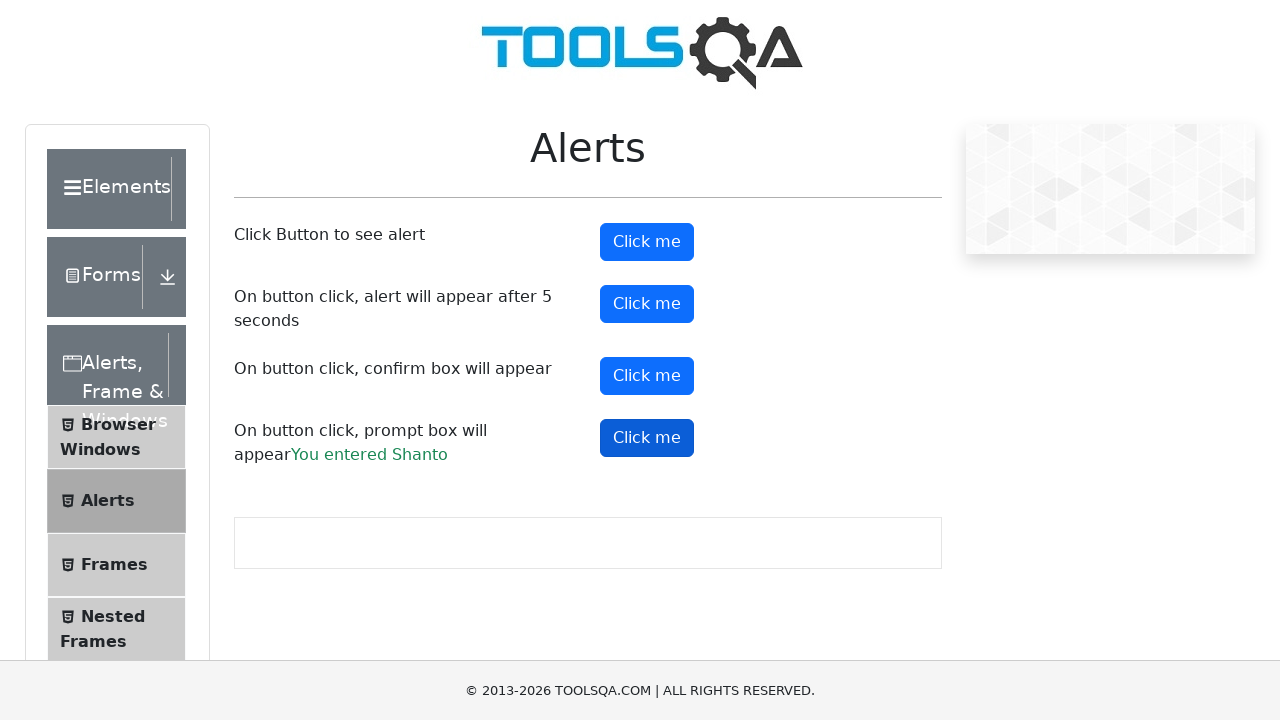

Retrieved text content from prompt result element
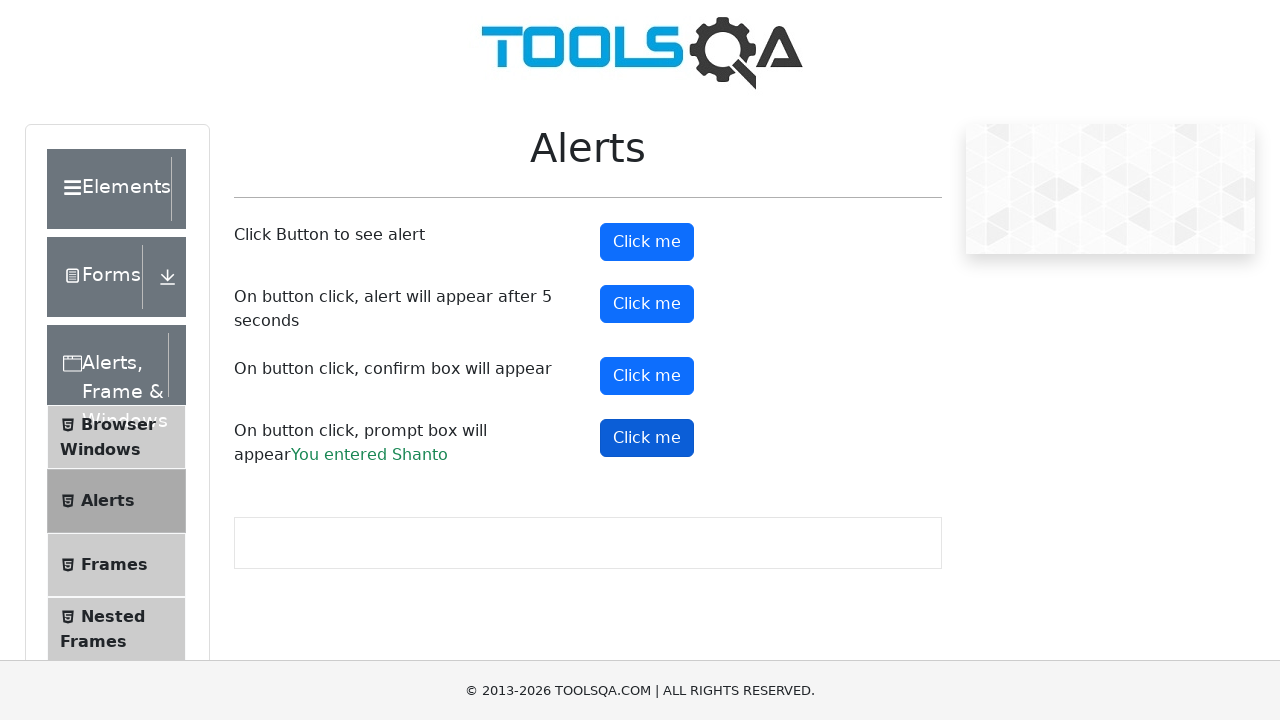

Verified that 'Shanto' is present in the prompt result text
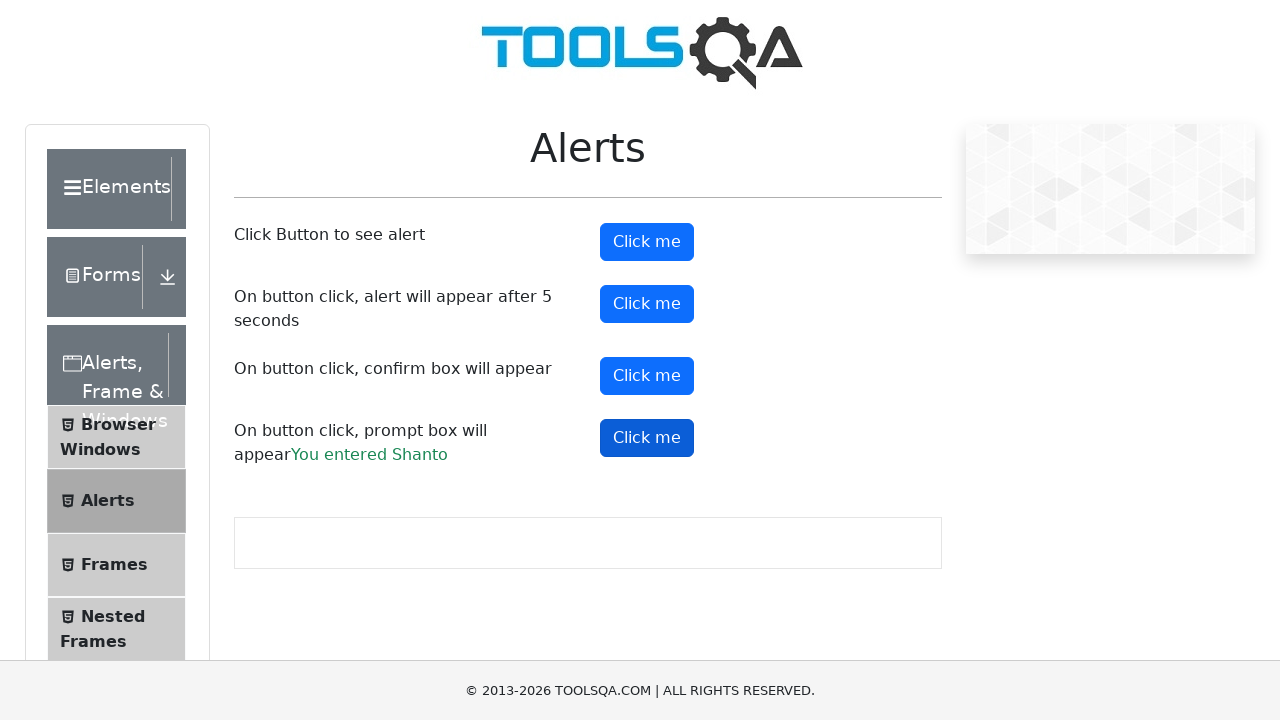

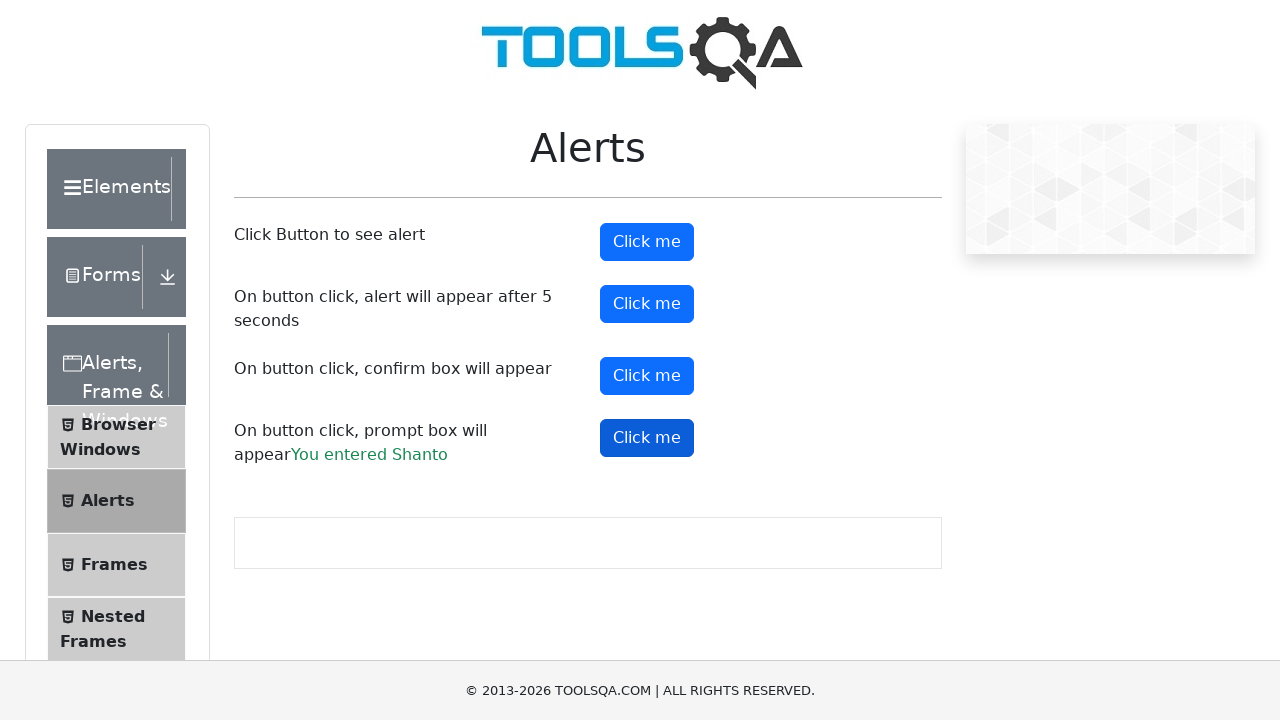